Tests the x-rates.com currency converter by entering USD to EUR conversion parameters and retrieving the exchange rate

Starting URL: https://x-rates.com/

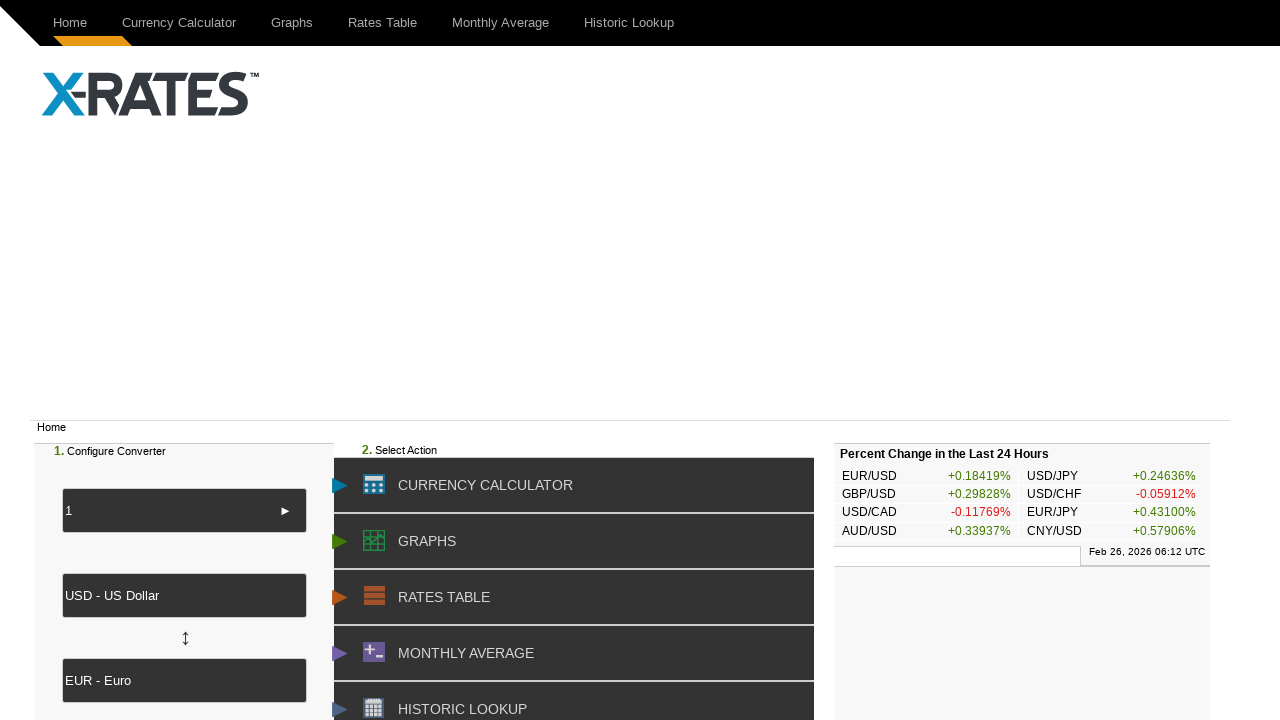

Filled amount field with '1' on #amount
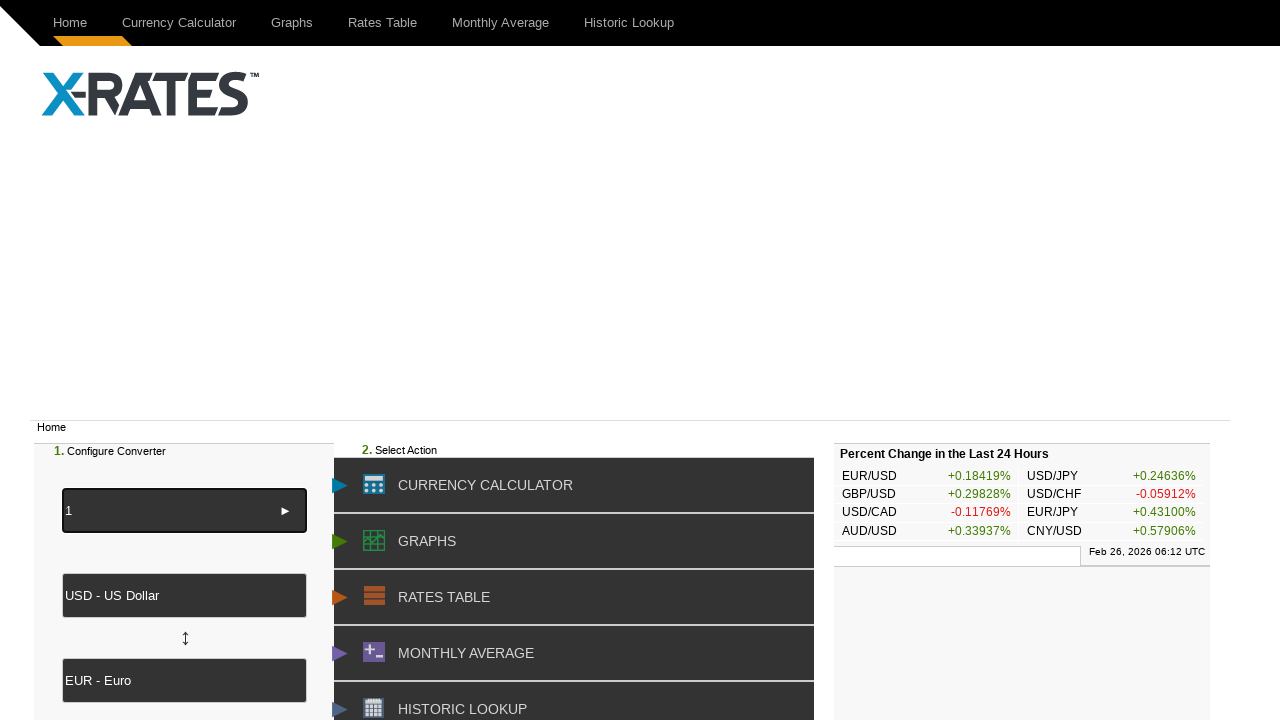

Filled target currency field with 'EUR - Euro' on #to
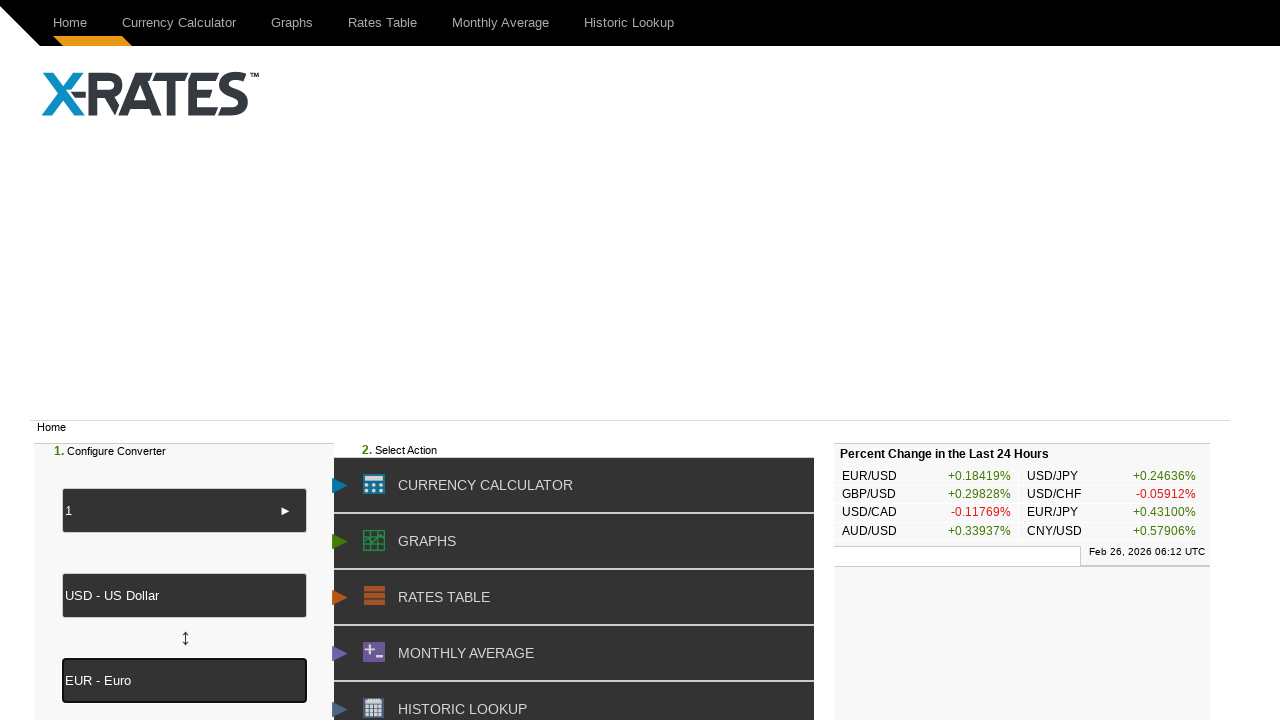

Filled source currency field with 'USD - US Dollar' on #from
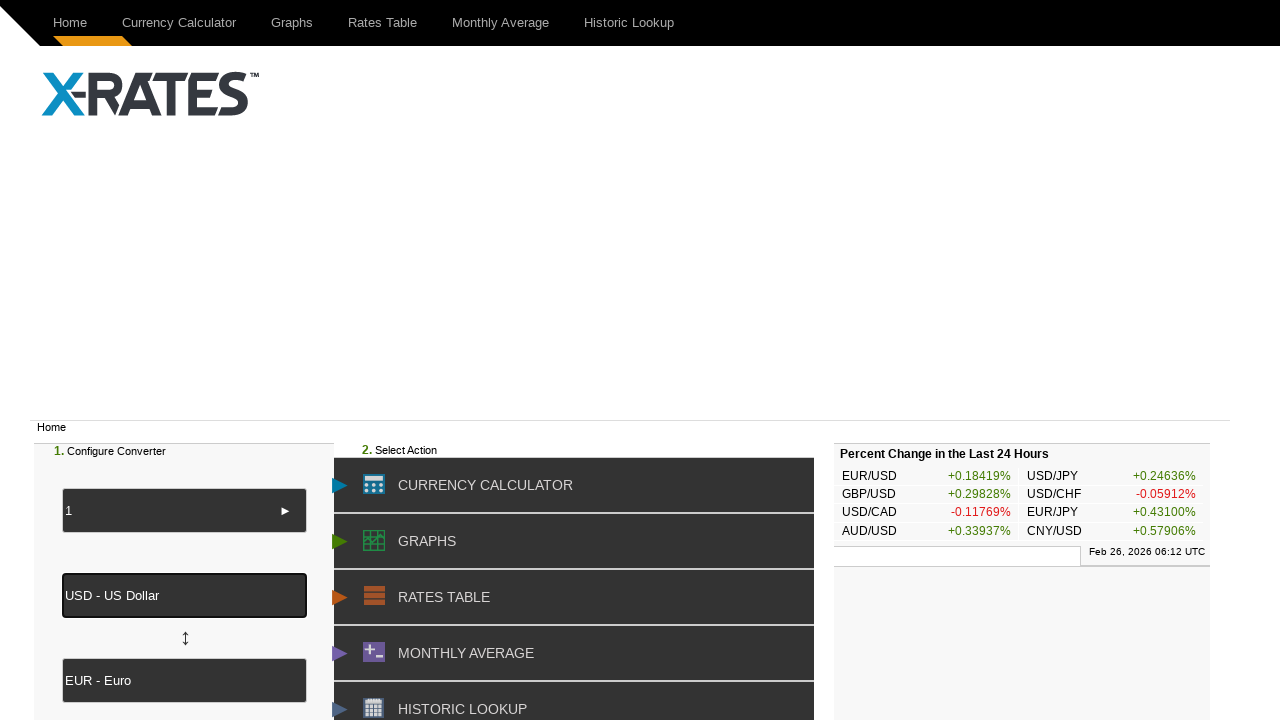

Clicked calculator link to perform USD to EUR conversion at (172, 18) on a[href="https://www.x-rates.com/calculator/"]
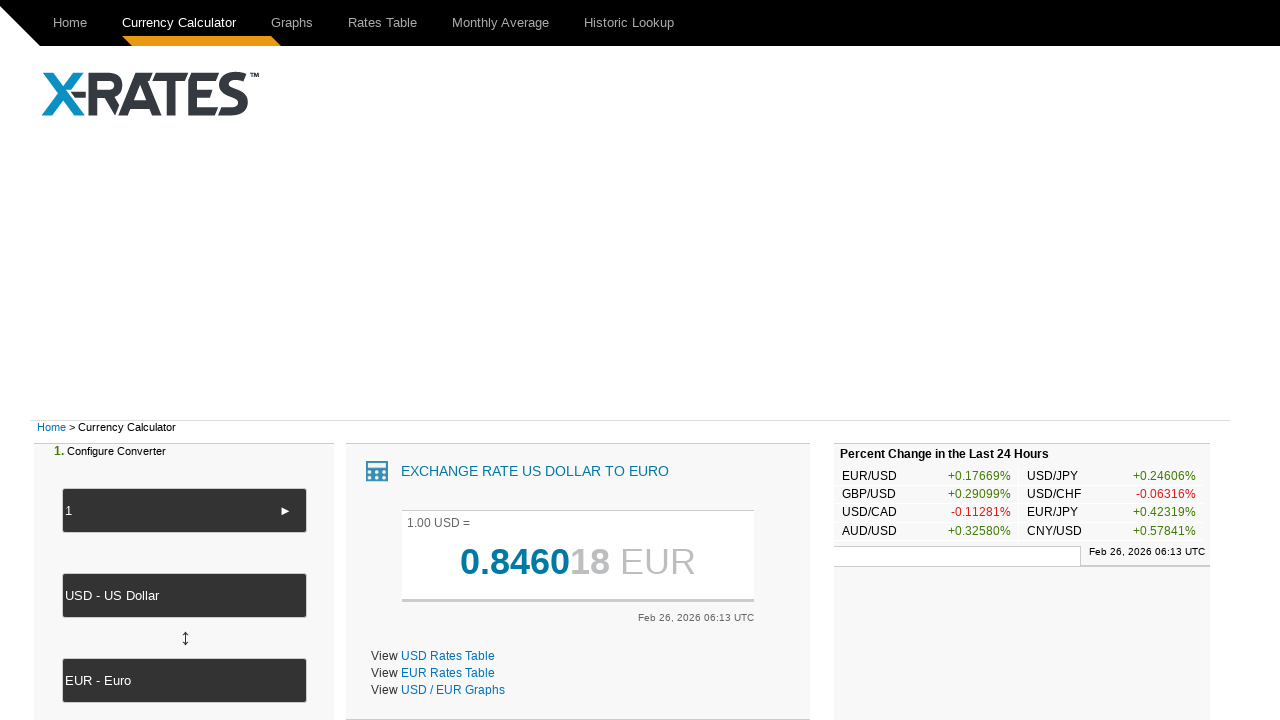

Conversion result displayed and visible
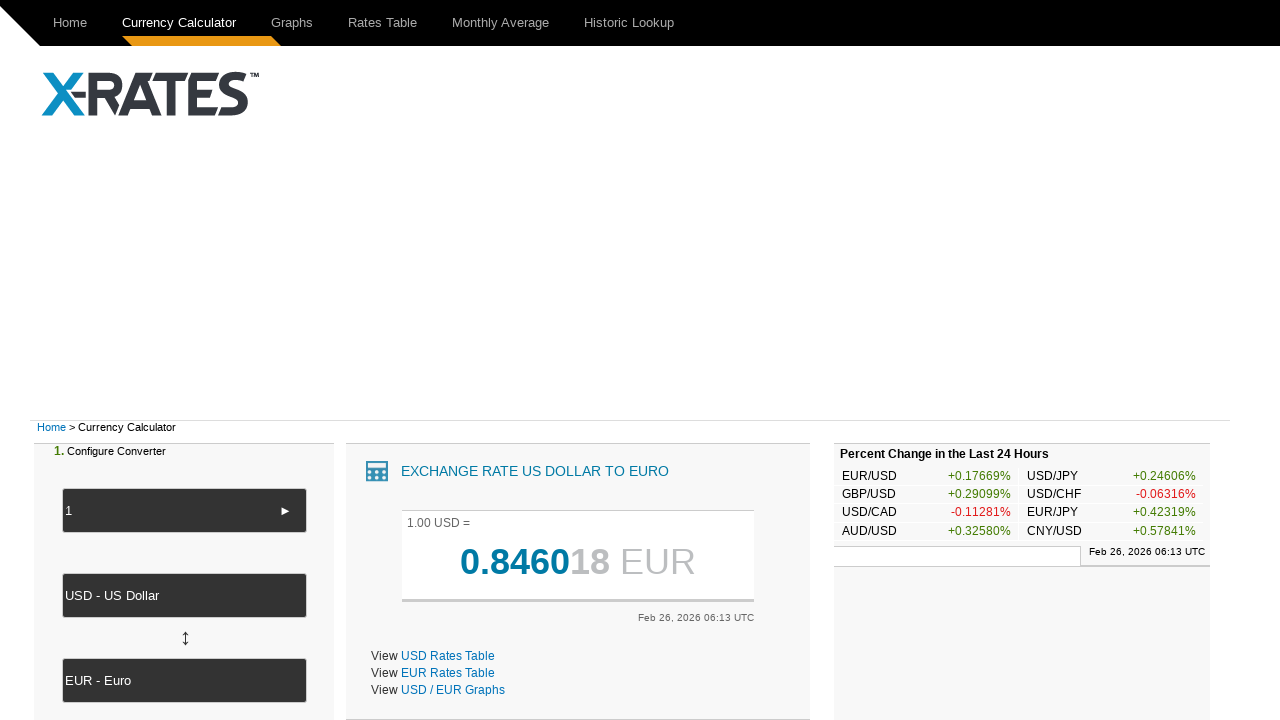

Retrieved exchange rate result: 0.846018 EUR
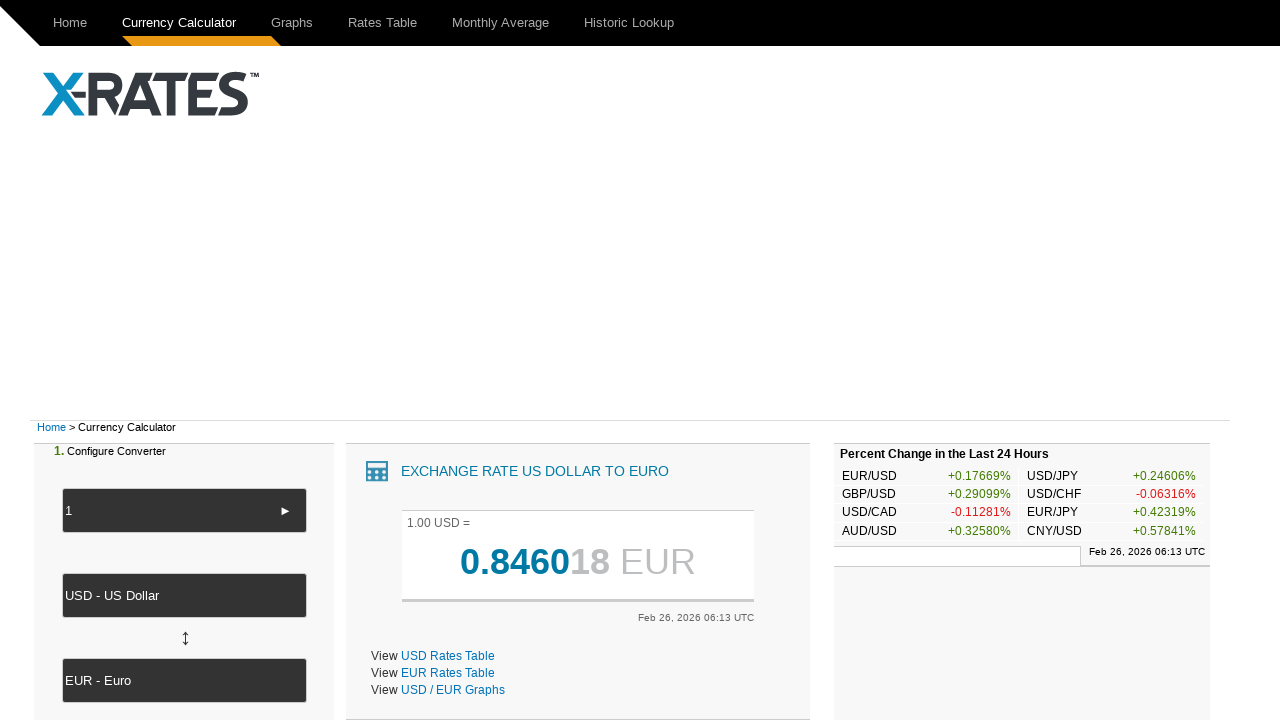

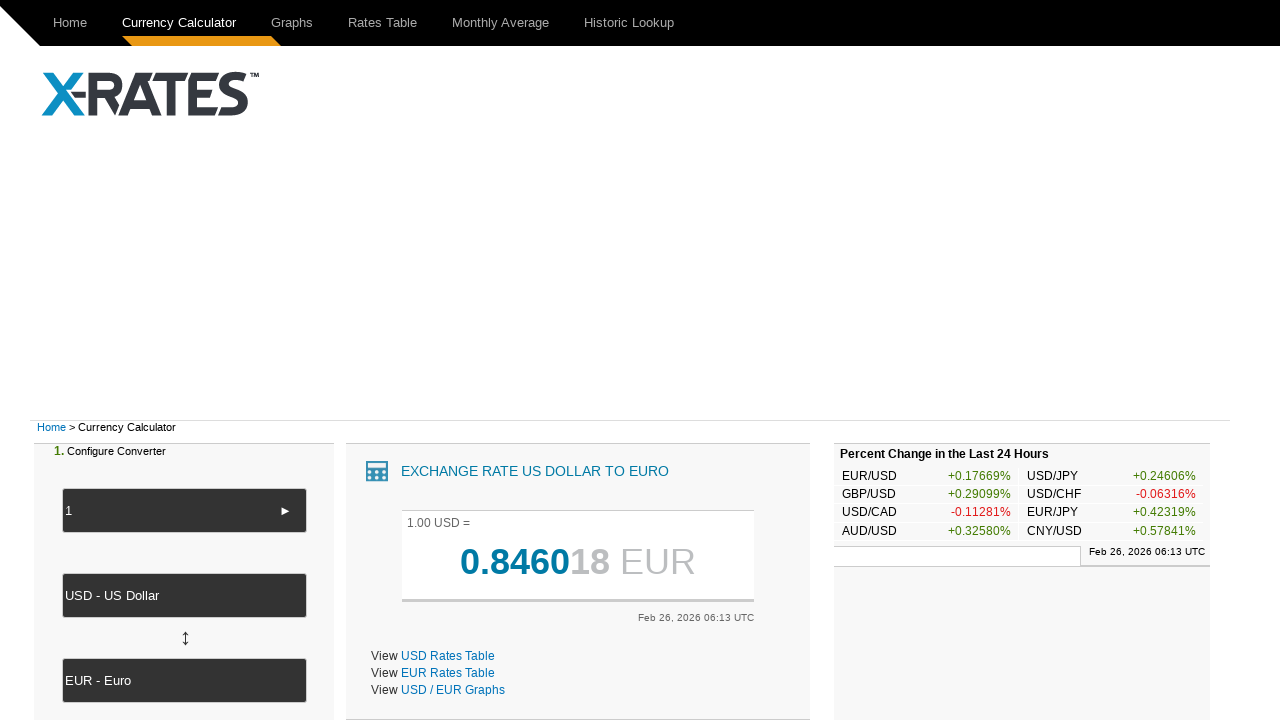